Tests clicking a link, navigating back and forward, and verifying page titles

Starting URL: http://guinea-pig.webdriver.io

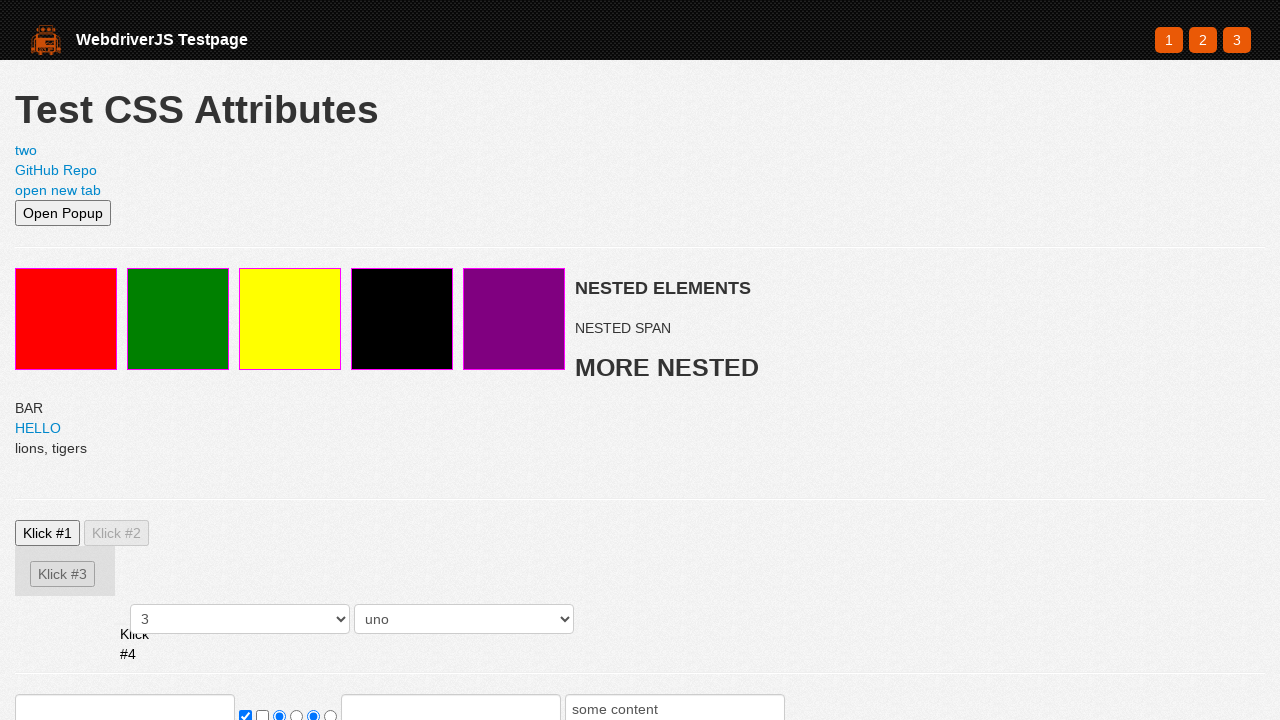

Clicked the second page link at (26, 150) on #secondPageLink
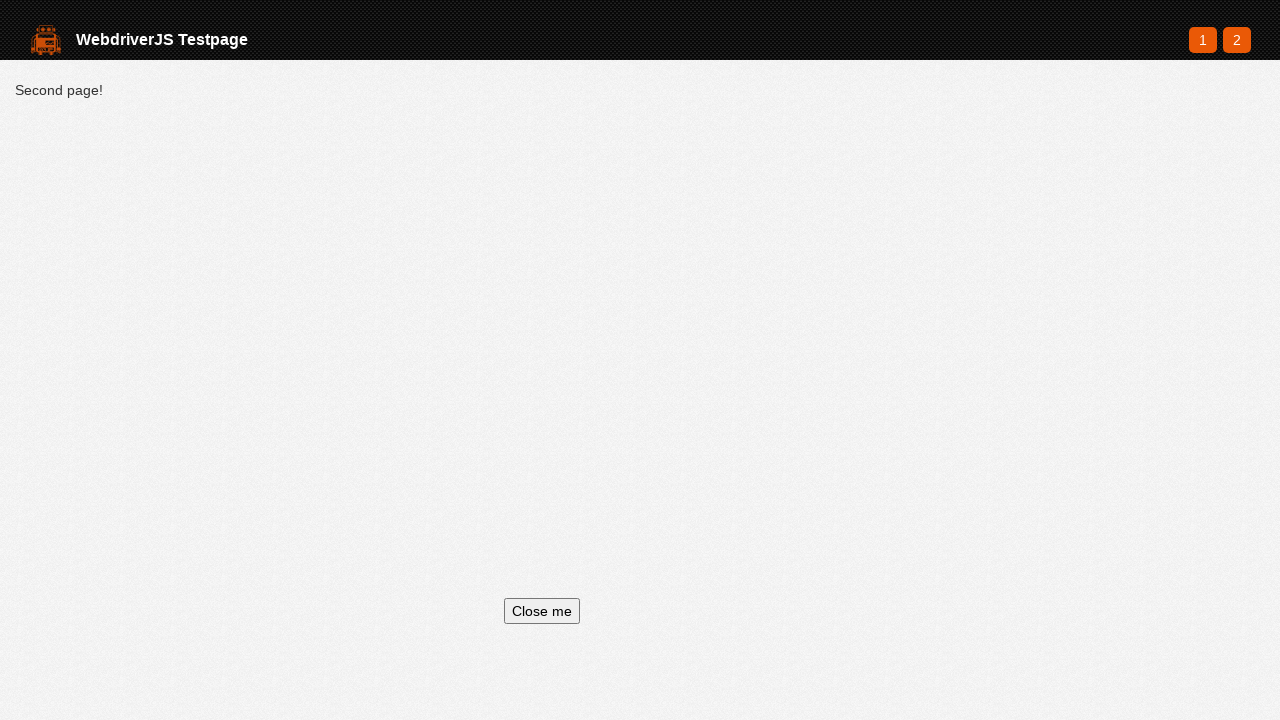

Verified page title is 'two' after clicking link
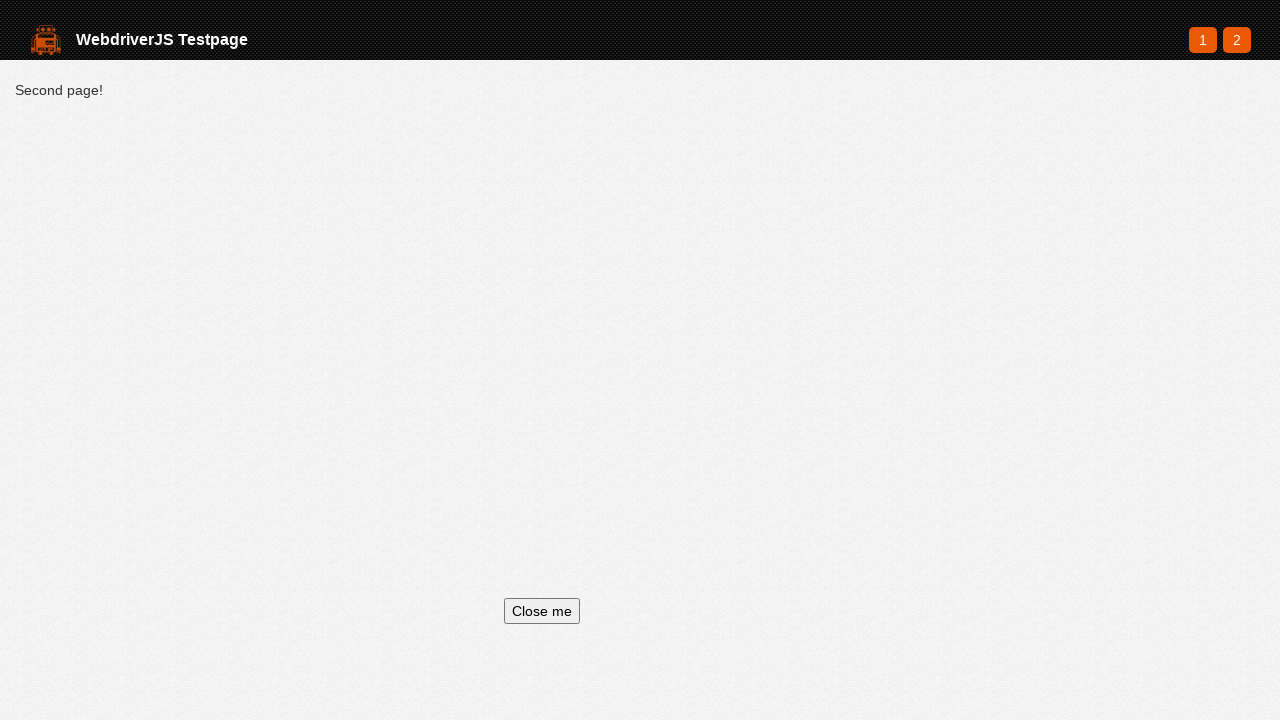

Navigated back to previous page
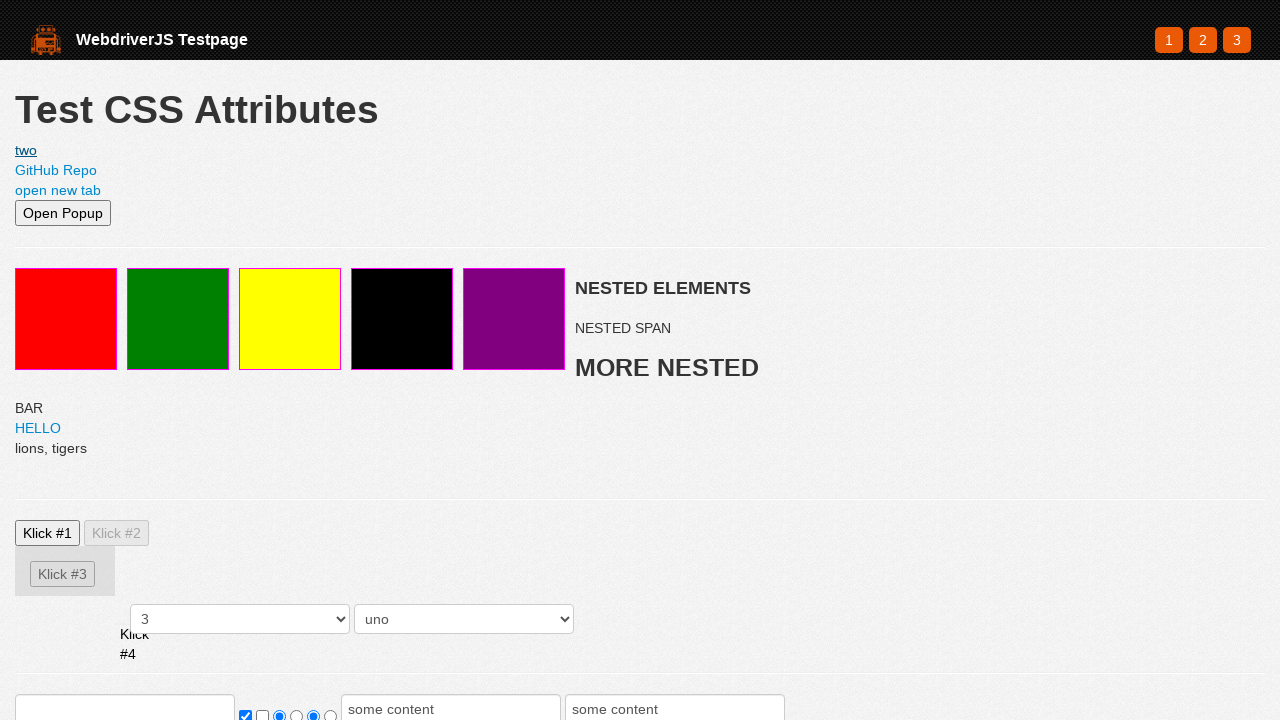

Verified page title is 'WebdriverJS Testpage' after going back
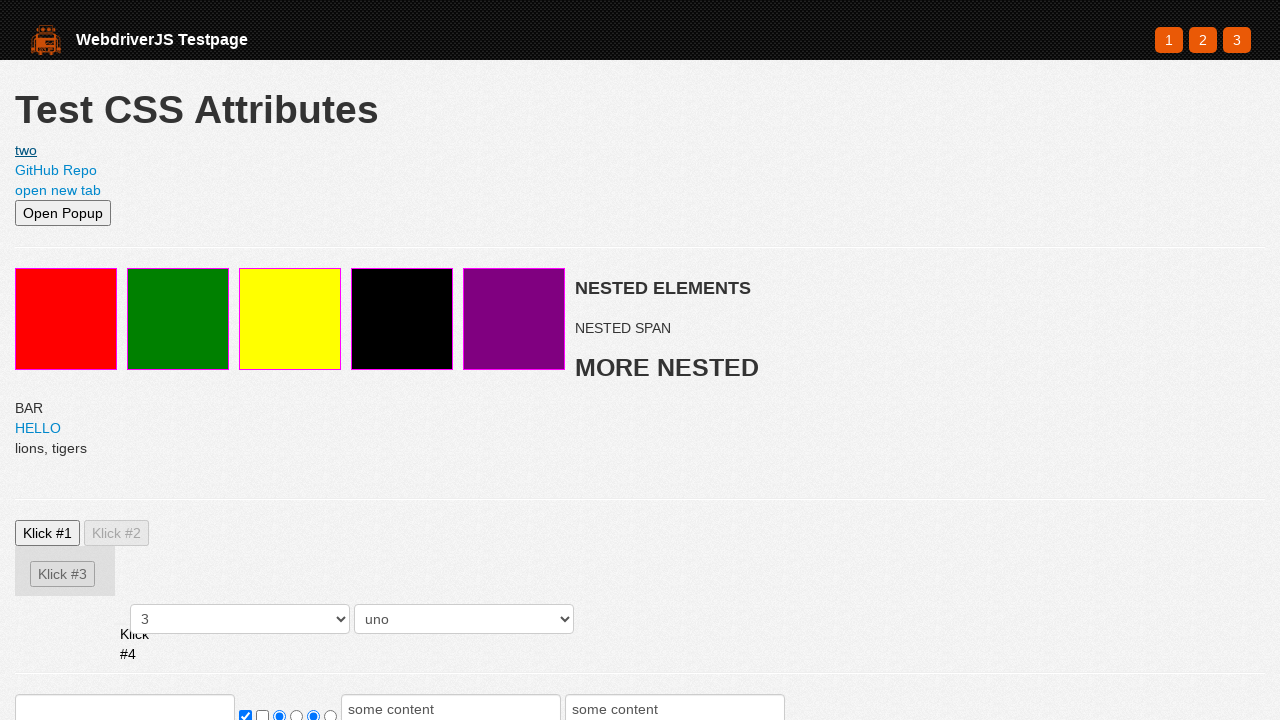

Navigated forward to second page
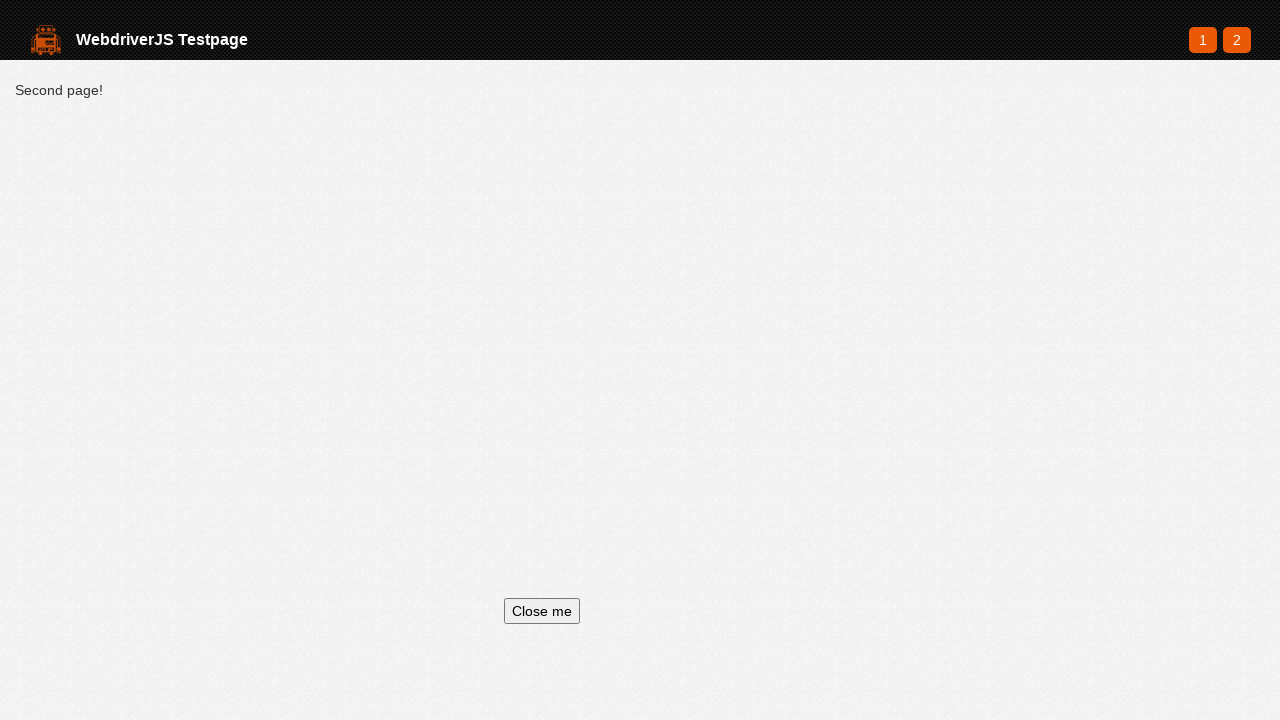

Verified page title is 'two' after going forward
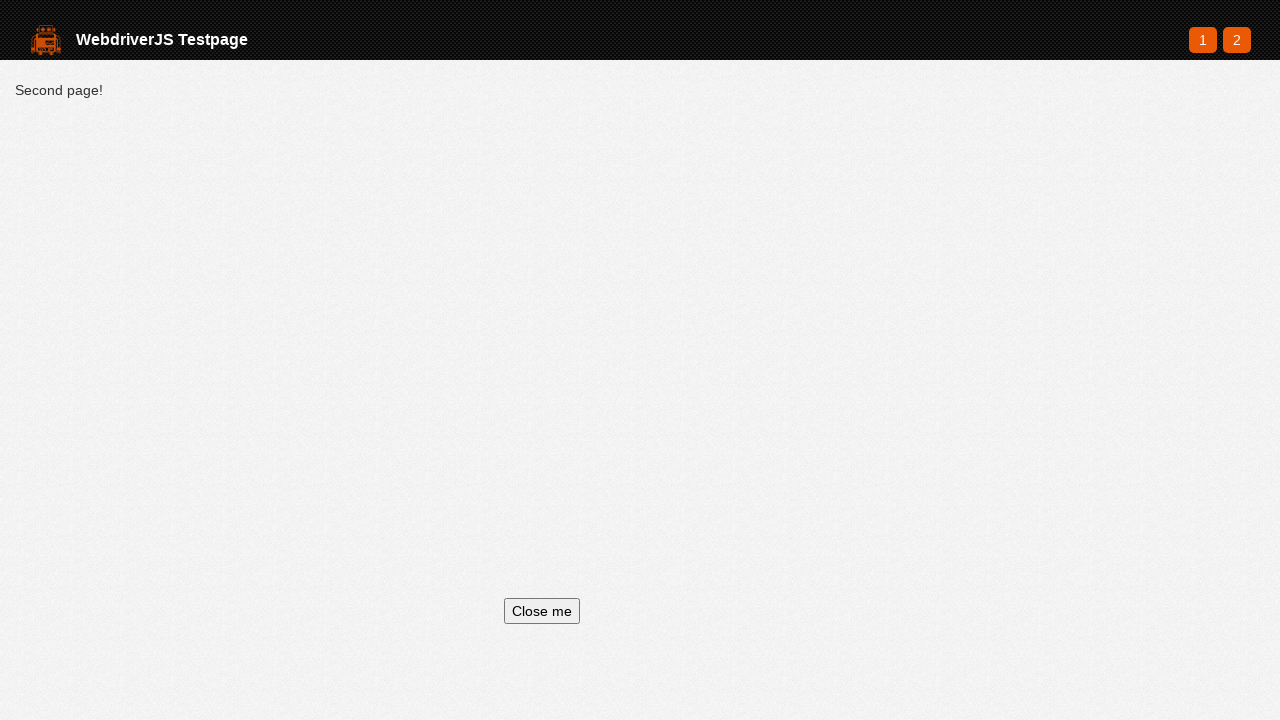

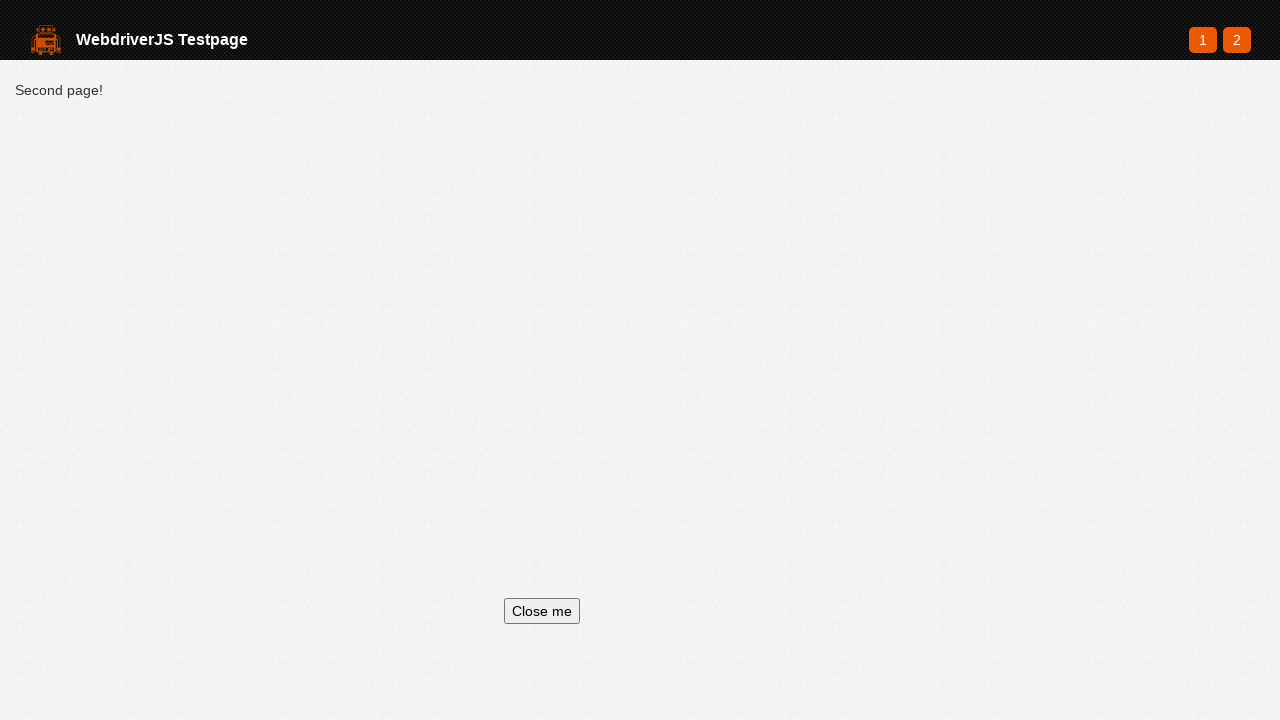